Tests an e-commerce flow by browsing products, selecting a Selenium product, and adding it to cart

Starting URL: https://rahulshettyacademy.com/angularAppdemo/

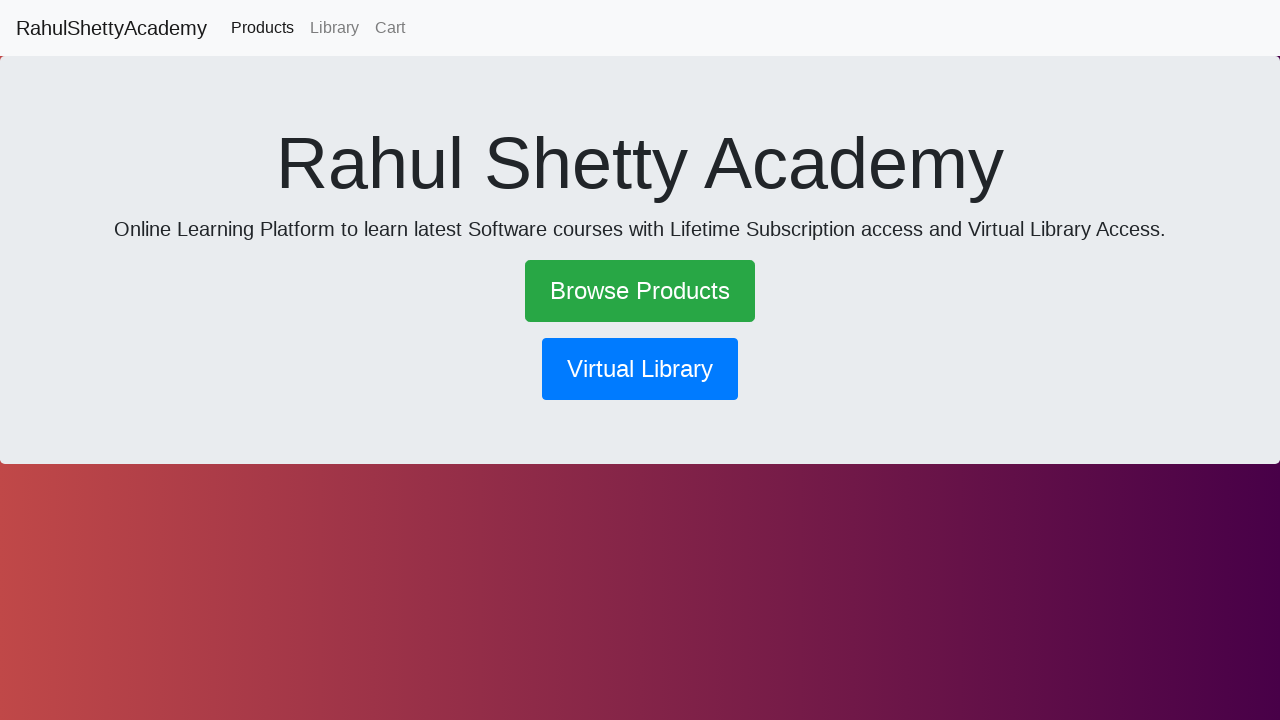

Clicked Browse Products link at (640, 291) on text=Browse Products
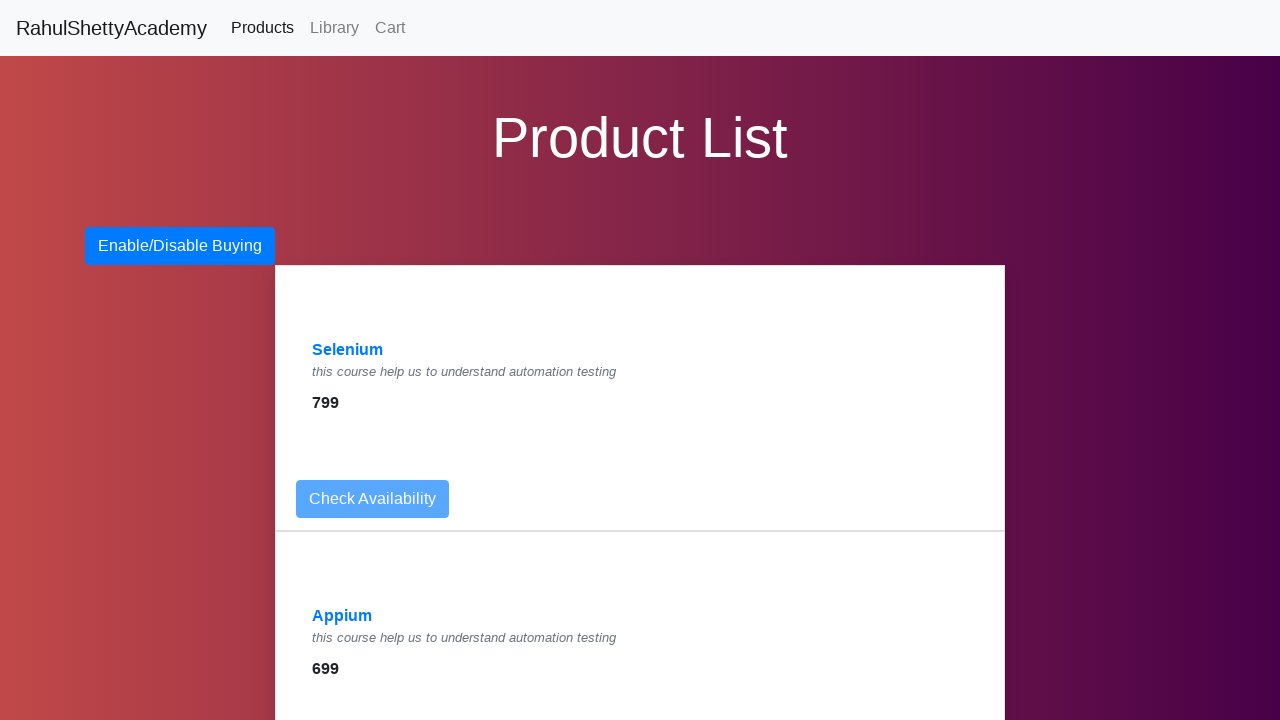

Clicked on Selenium product at (348, 350) on text=Selenium
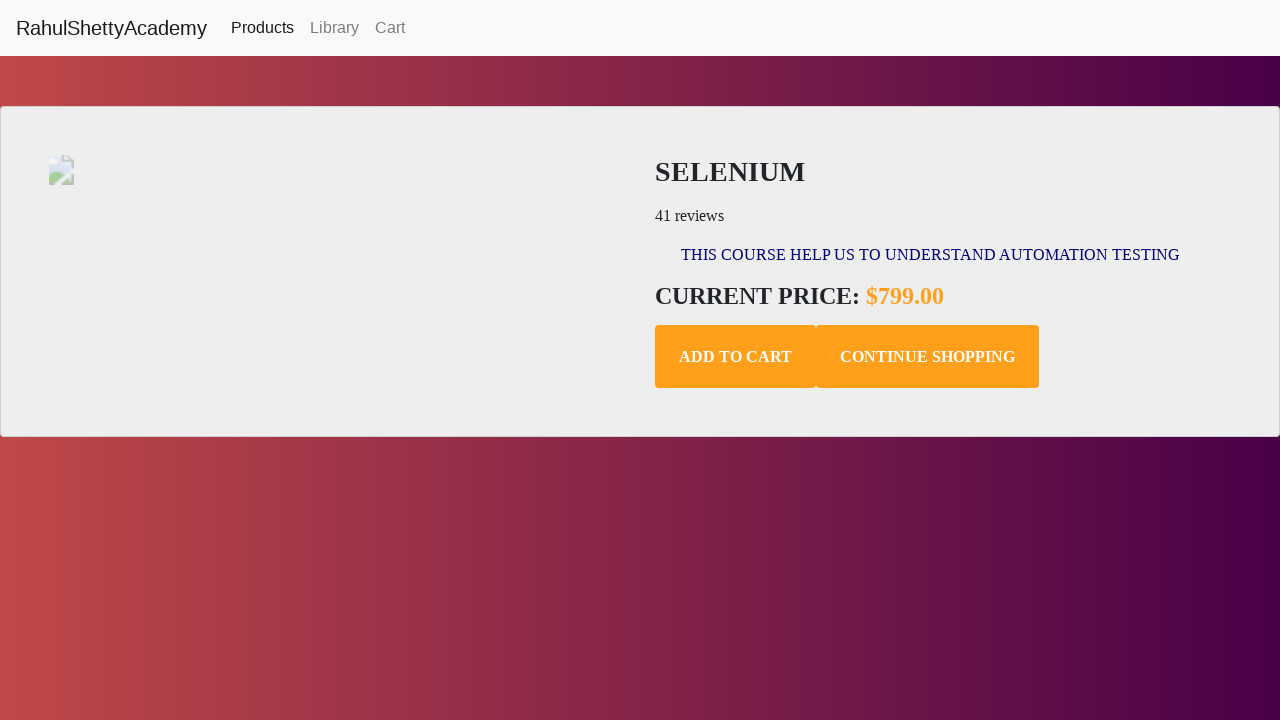

Clicked Add to Cart button at (736, 357) on .add-to-cart
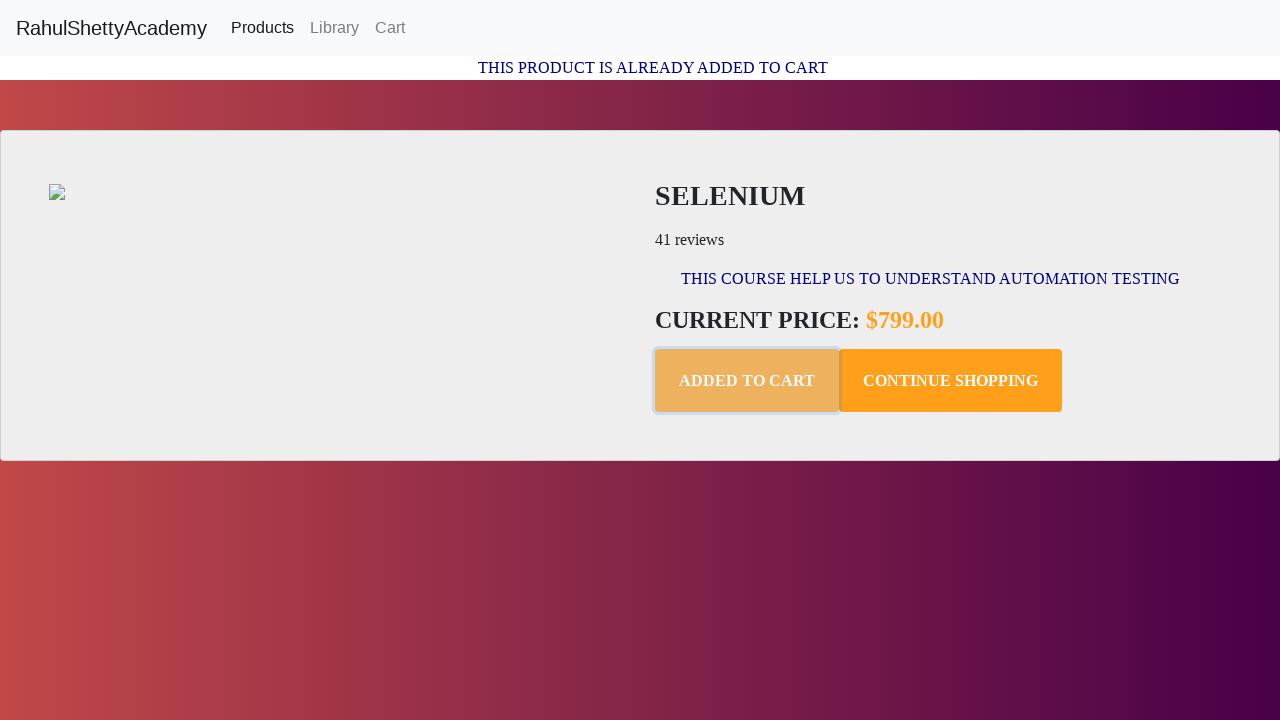

Success message appeared
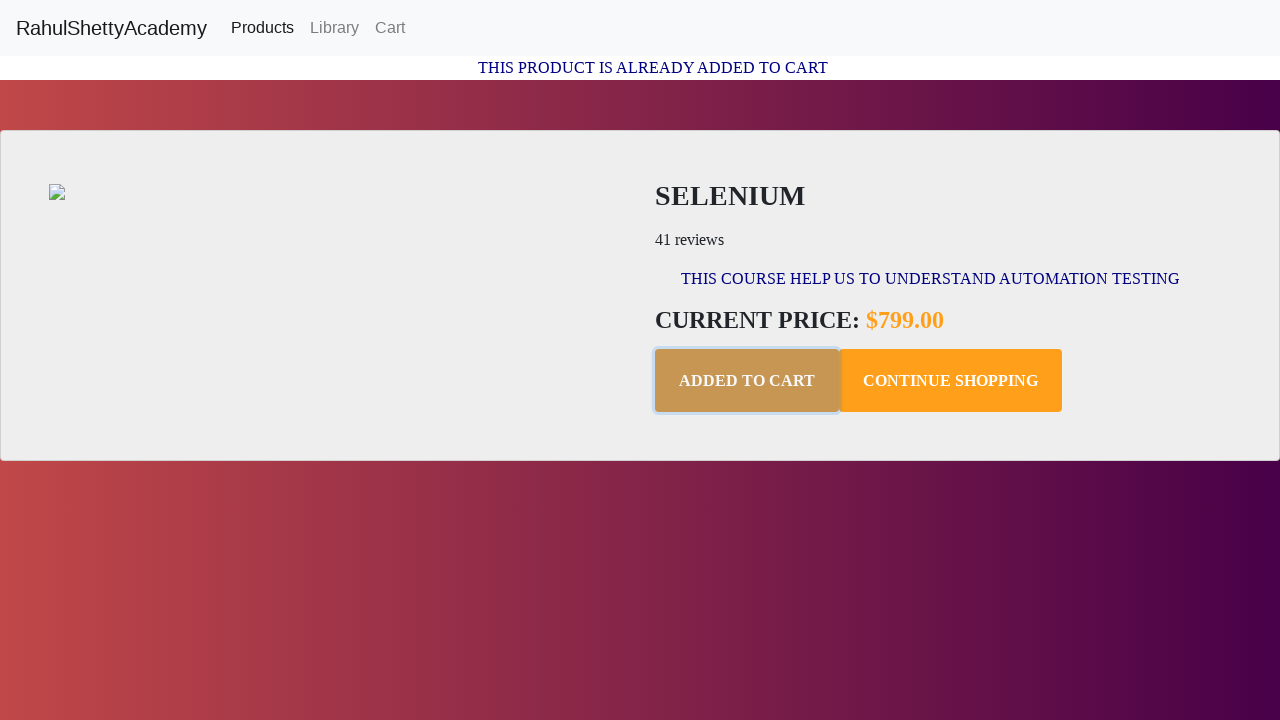

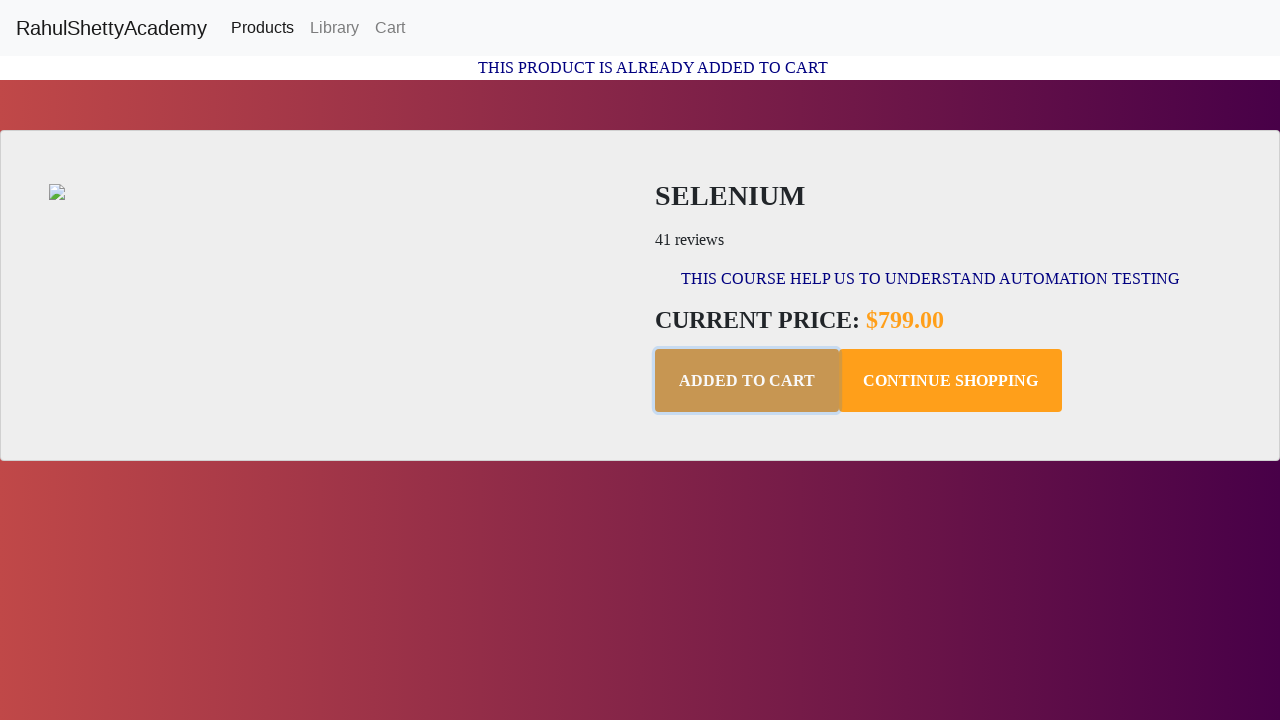